Tests the Python.org search functionality by entering "pycon" in the search box and submitting the search to verify results are returned.

Starting URL: http://www.python.org

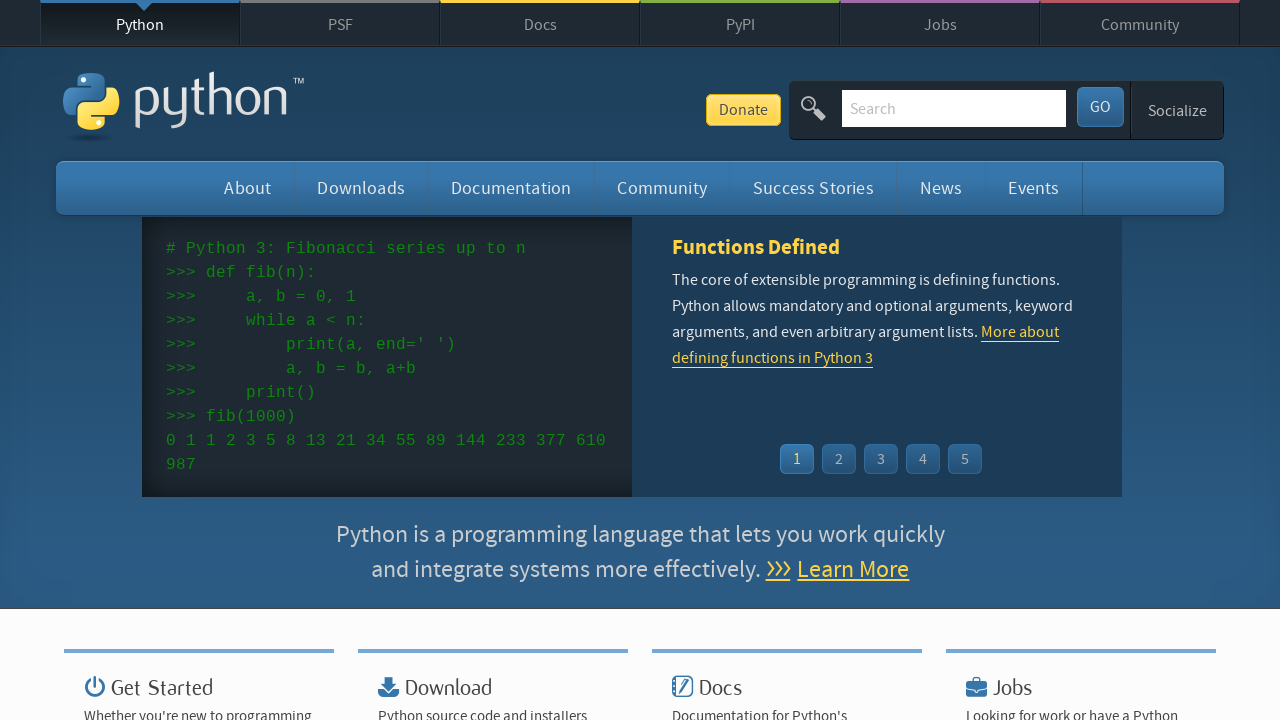

Filled search box with 'pycon' on input[name='q']
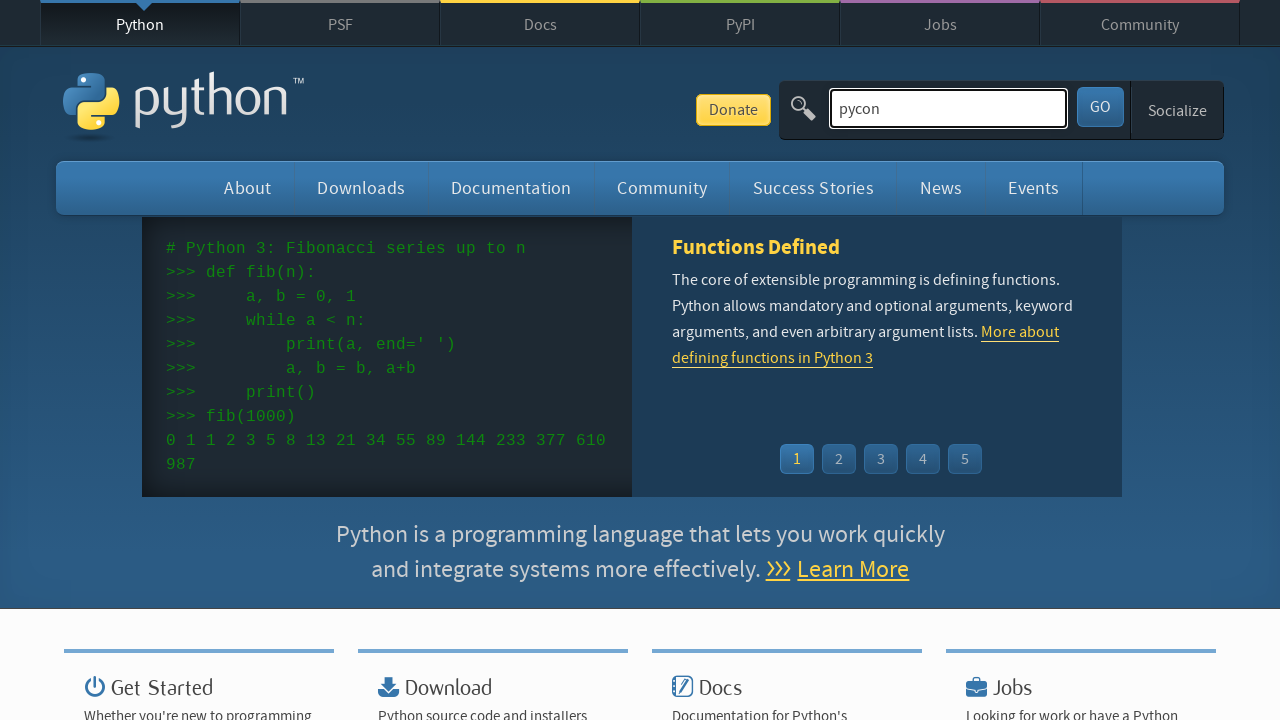

Pressed Enter to submit search on input[name='q']
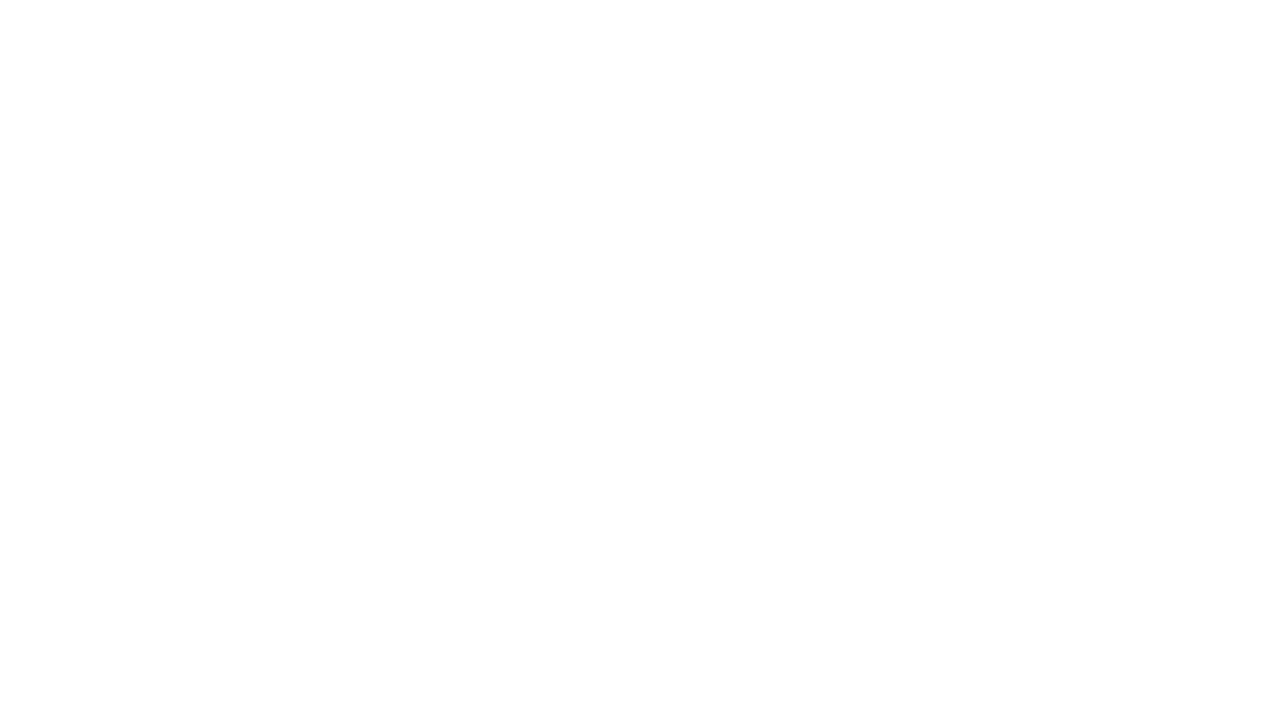

Search results loaded successfully
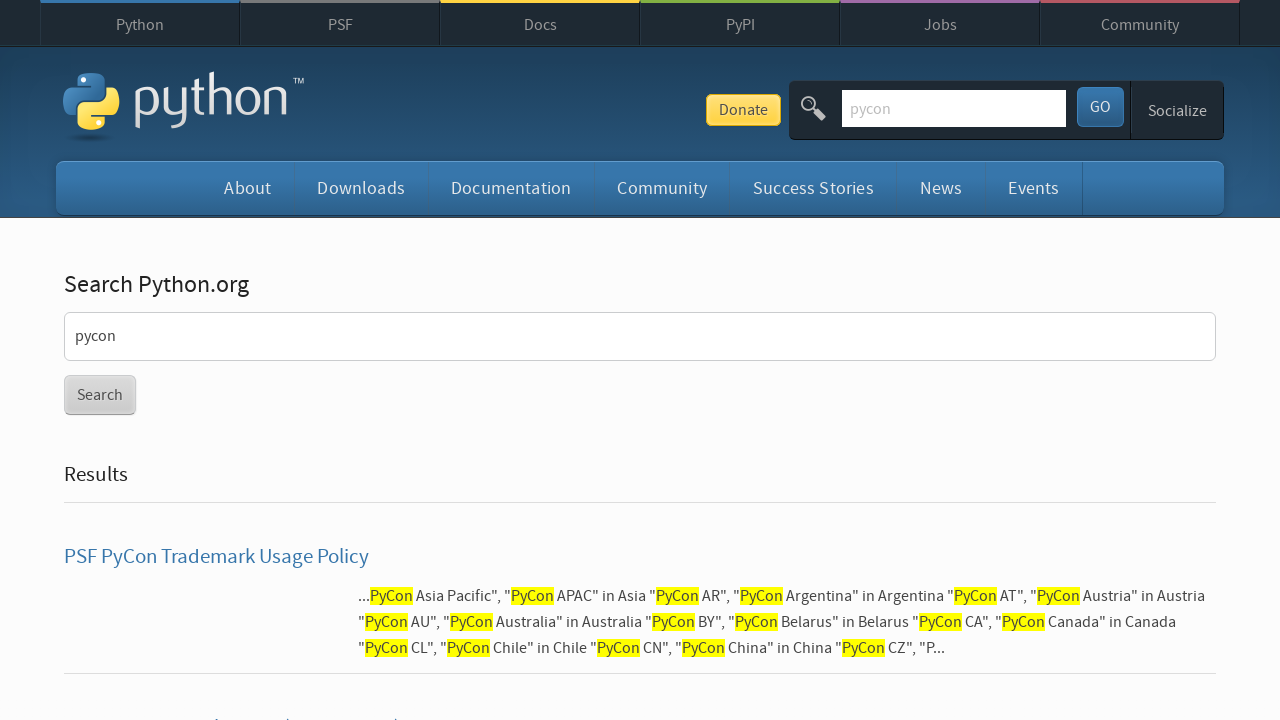

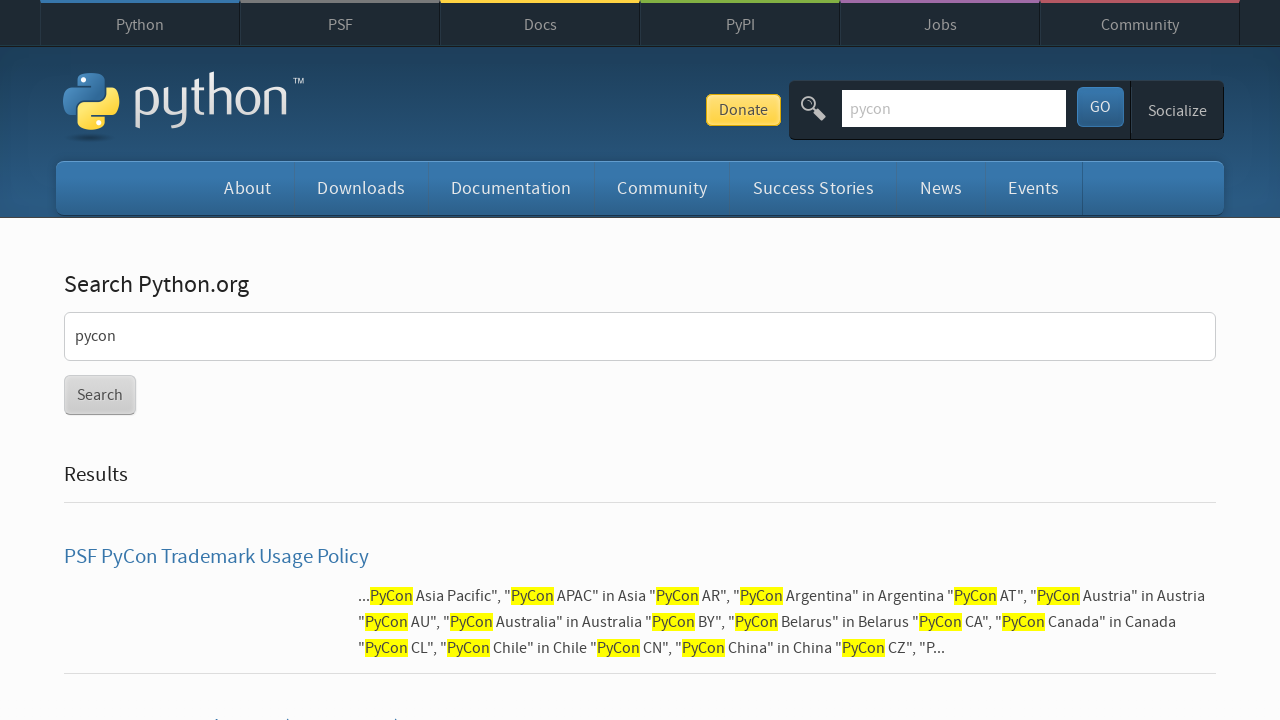